Tests radio button functionality by clicking on different radio buttons (Hockey, Football sports and Yellow color) and verifying they are selected

Starting URL: https://practice.cydeo.com/radio_buttons

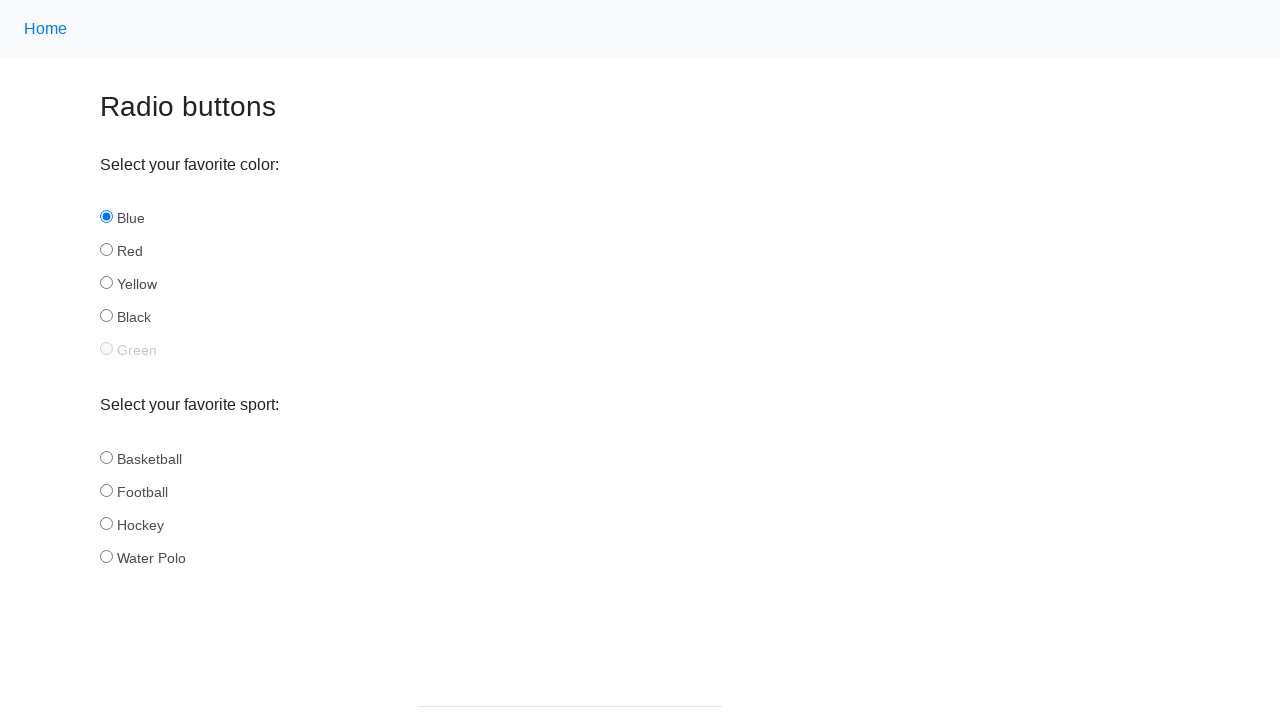

Clicked Hockey radio button in sport group at (106, 523) on input[name='sport'][id='hockey']
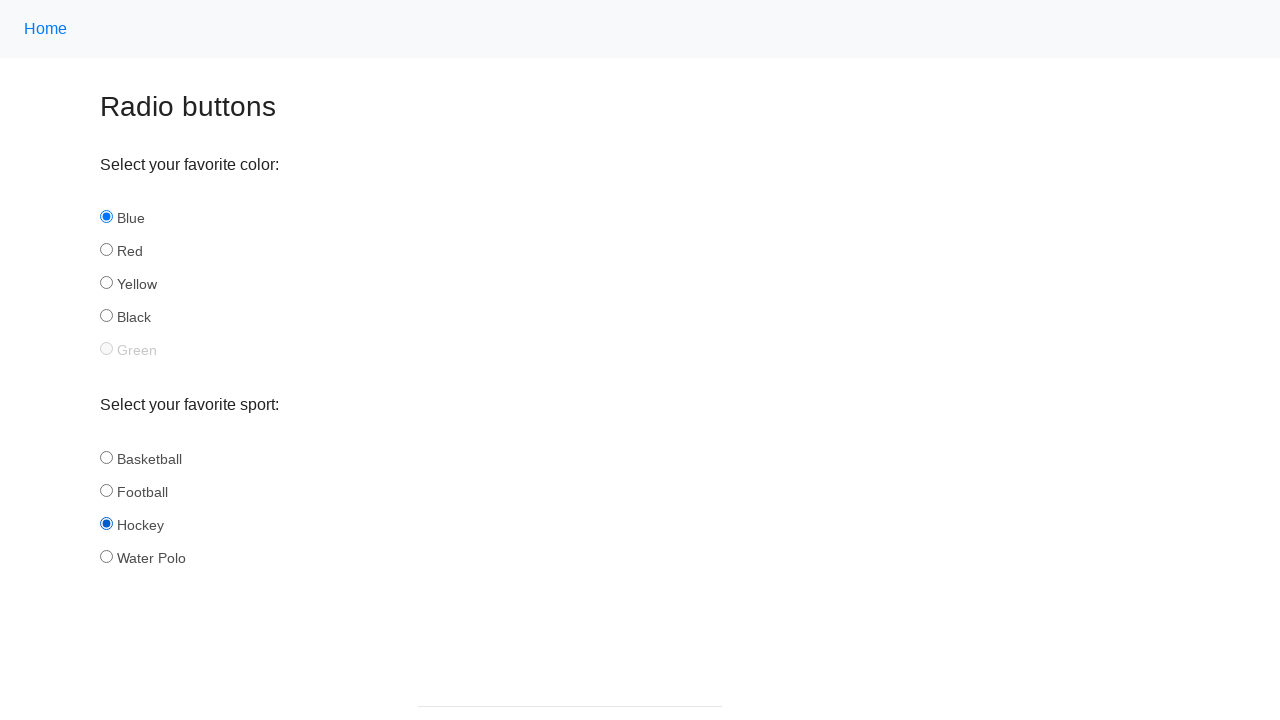

Verified Hockey radio button is selected
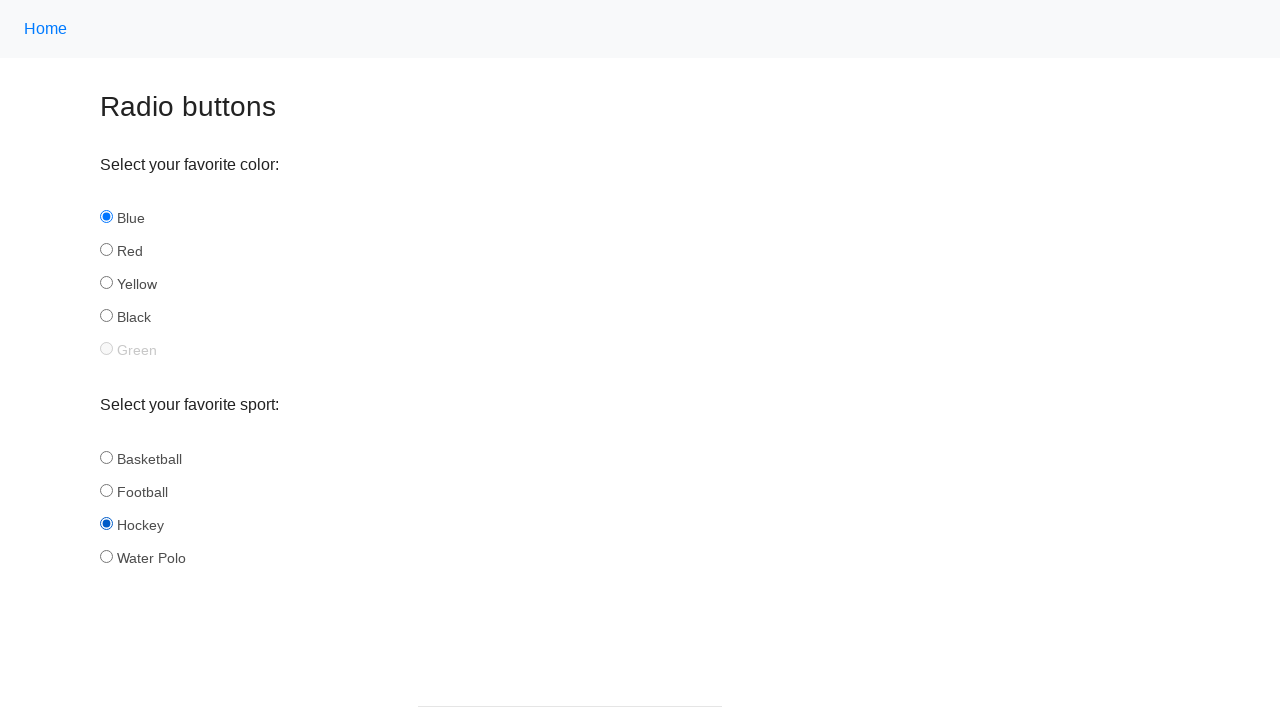

Clicked Football radio button in sport group at (106, 490) on input[name='sport'][id='football']
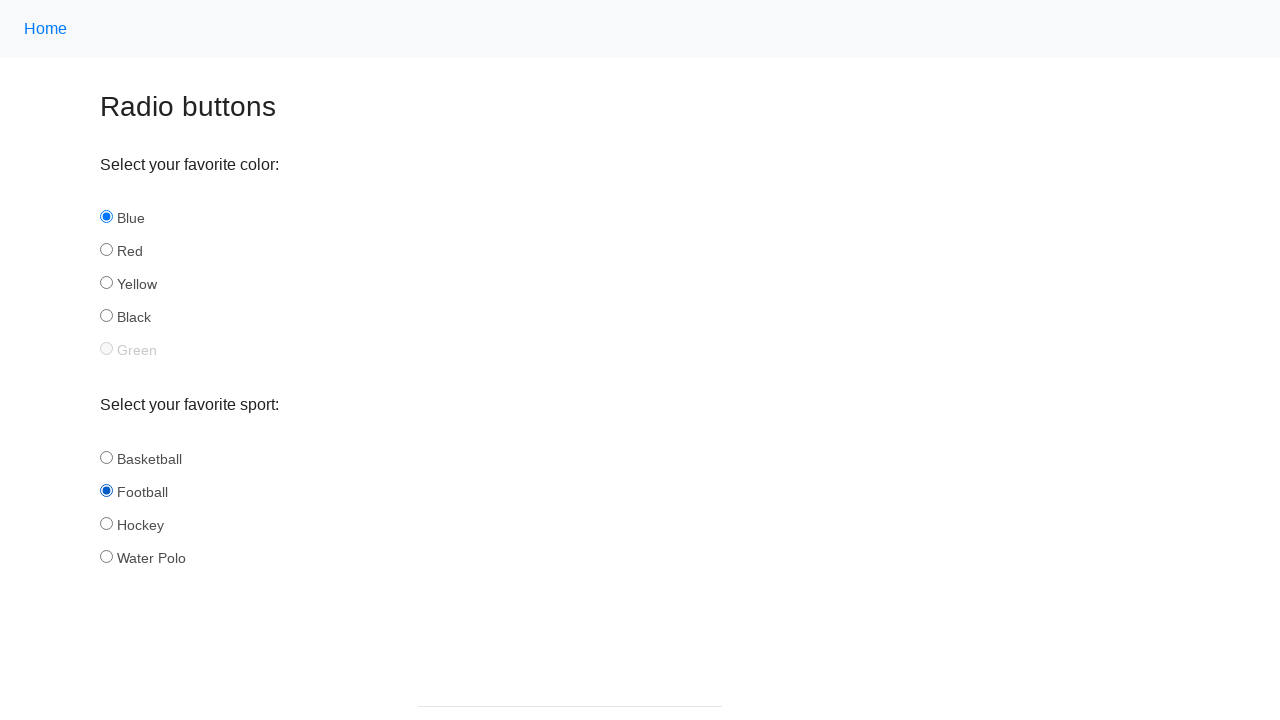

Verified Football radio button is selected
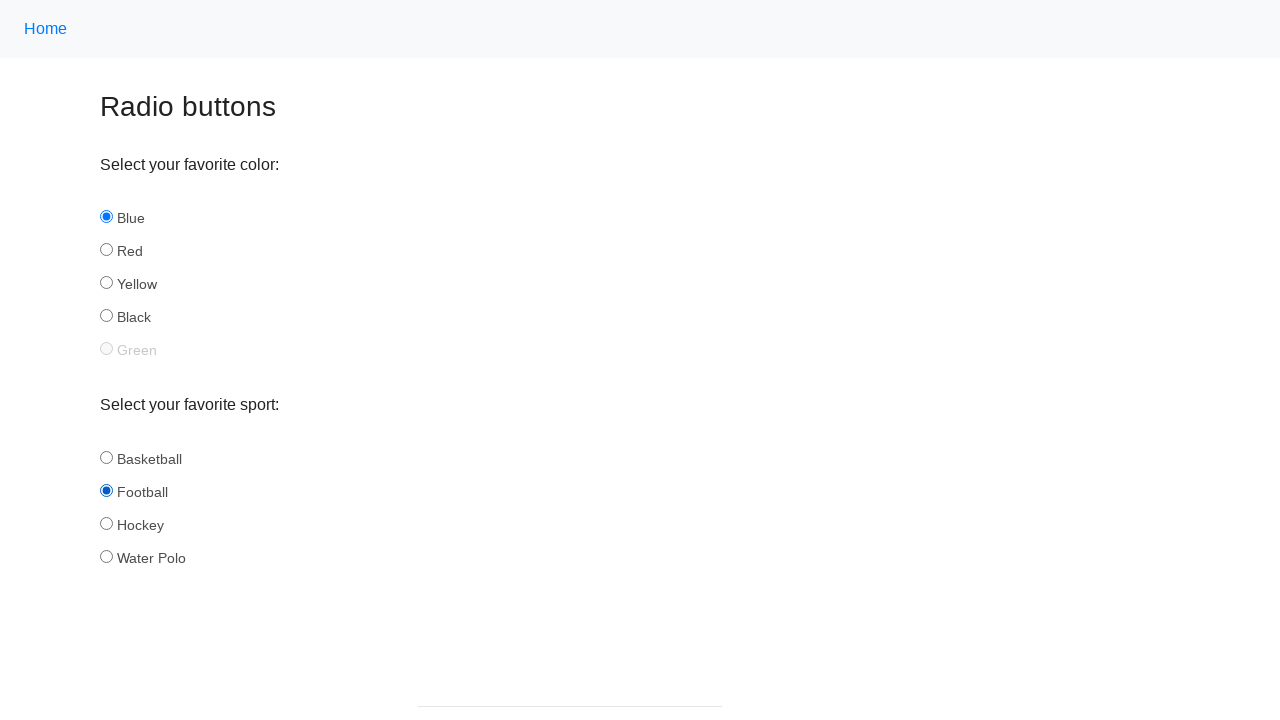

Clicked Yellow radio button in color group at (106, 283) on input[name='color'][id='yellow']
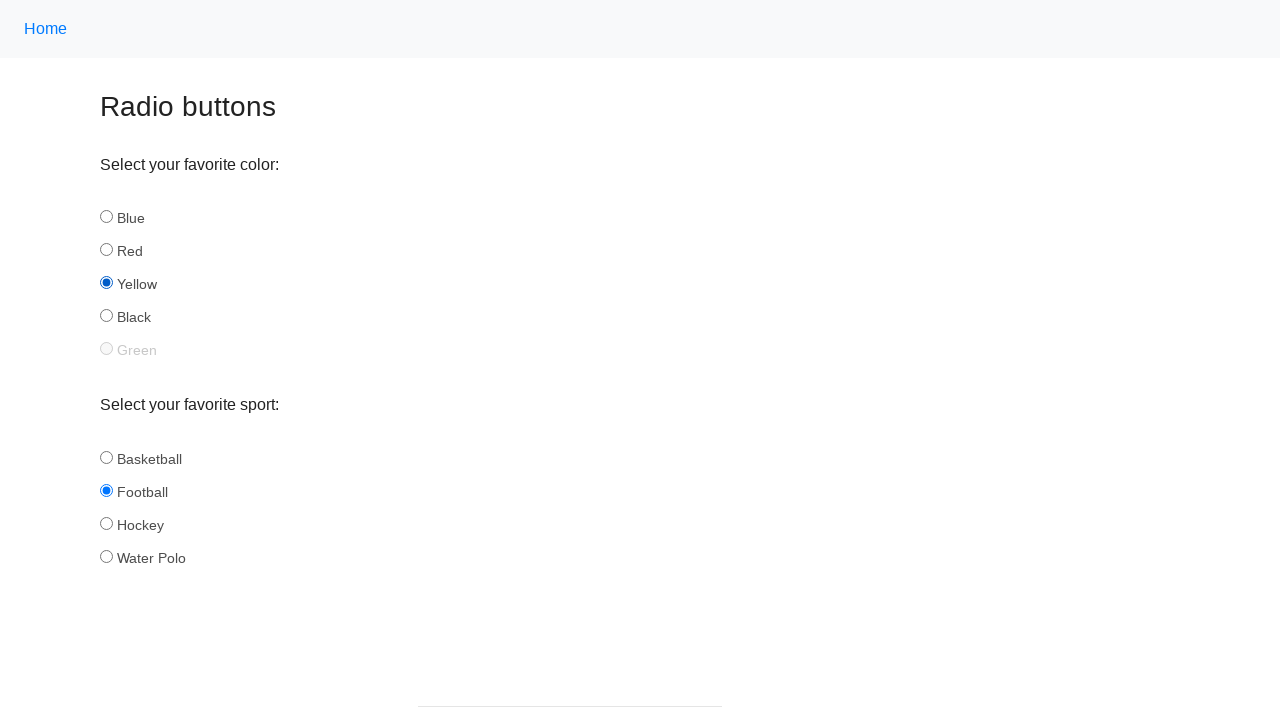

Verified Yellow radio button is selected
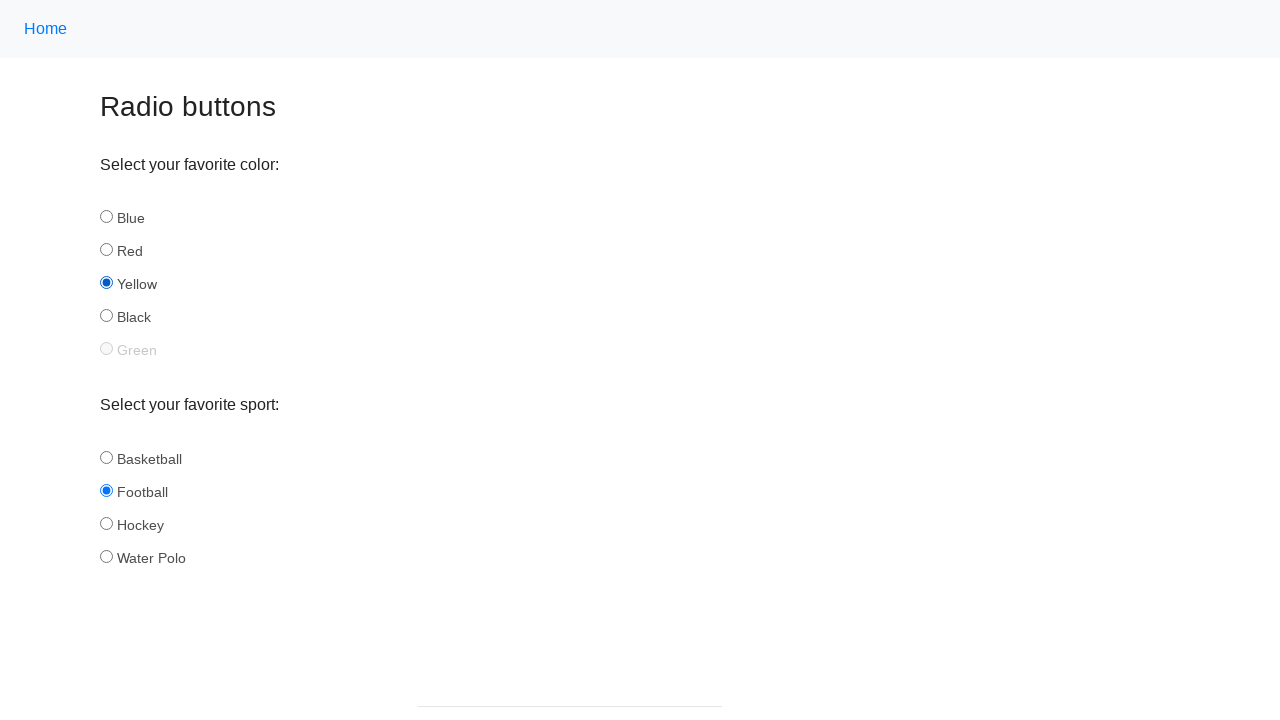

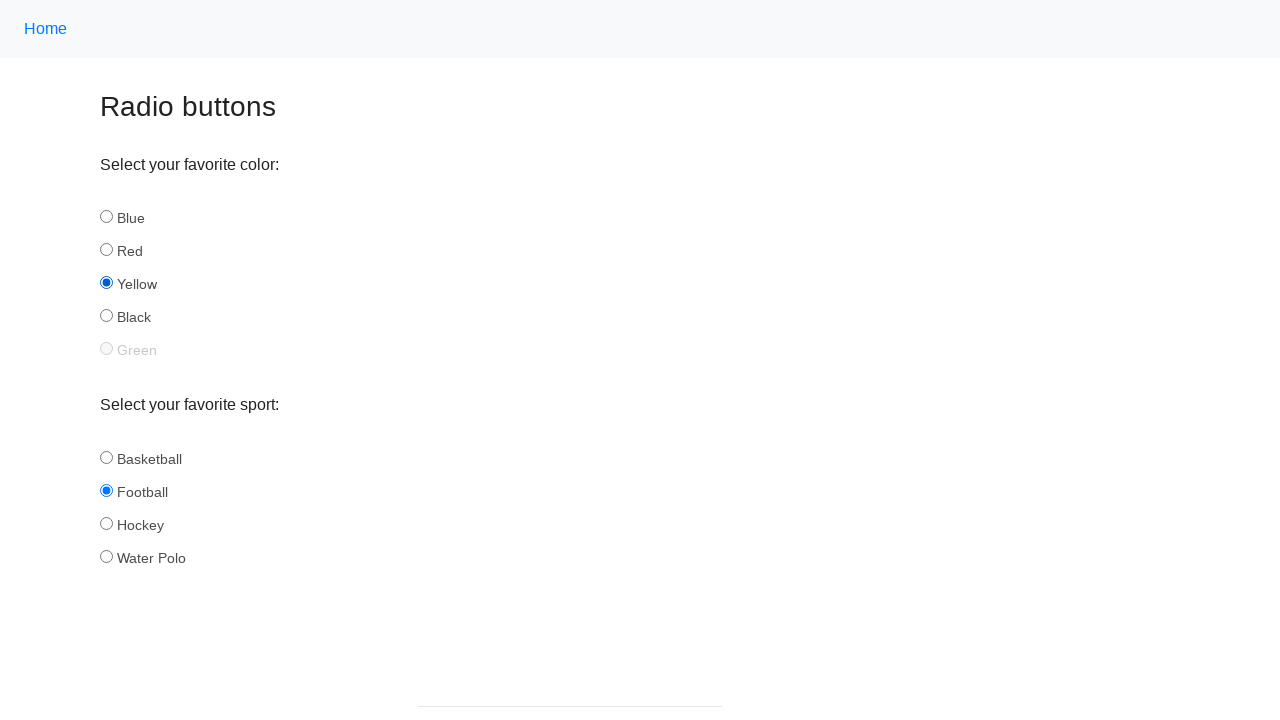